Tests GitHub repository page by hovering over the top contributor in the Contributors section and verifying the popover displays "Andrei Solntsev"

Starting URL: https://github.com/selenide/selenide

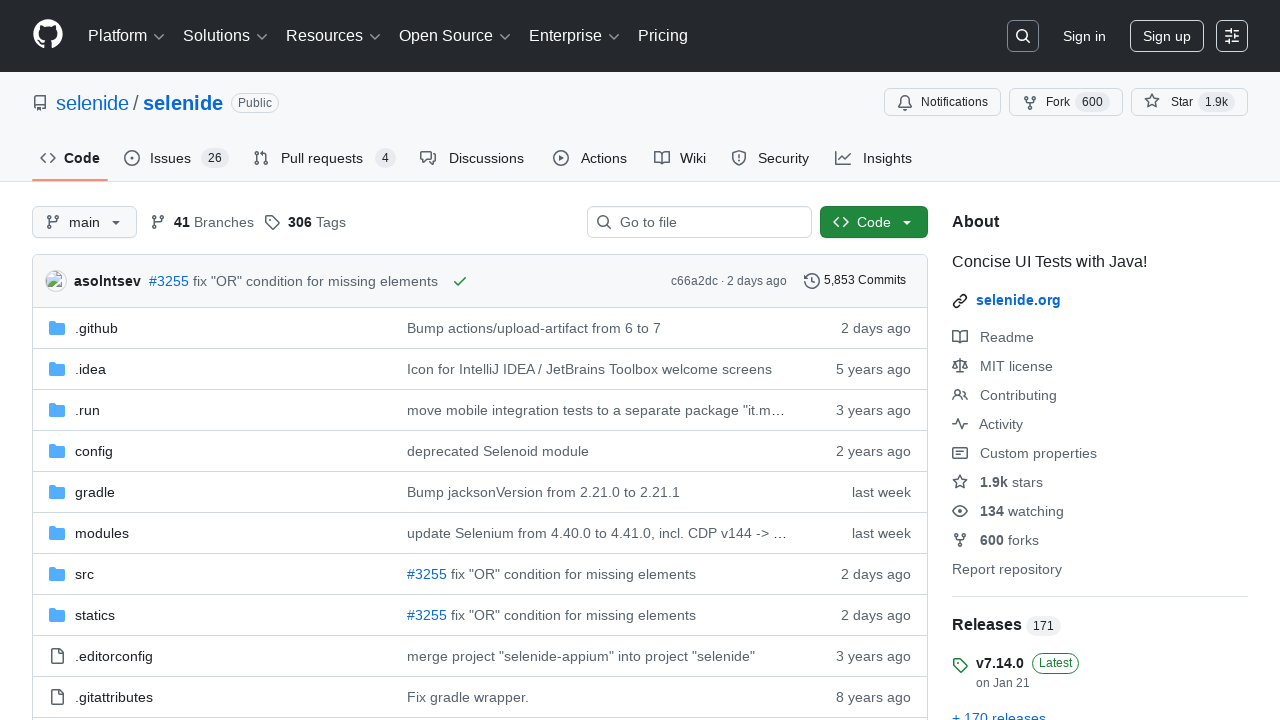

BorderGrid section loaded on GitHub repository page
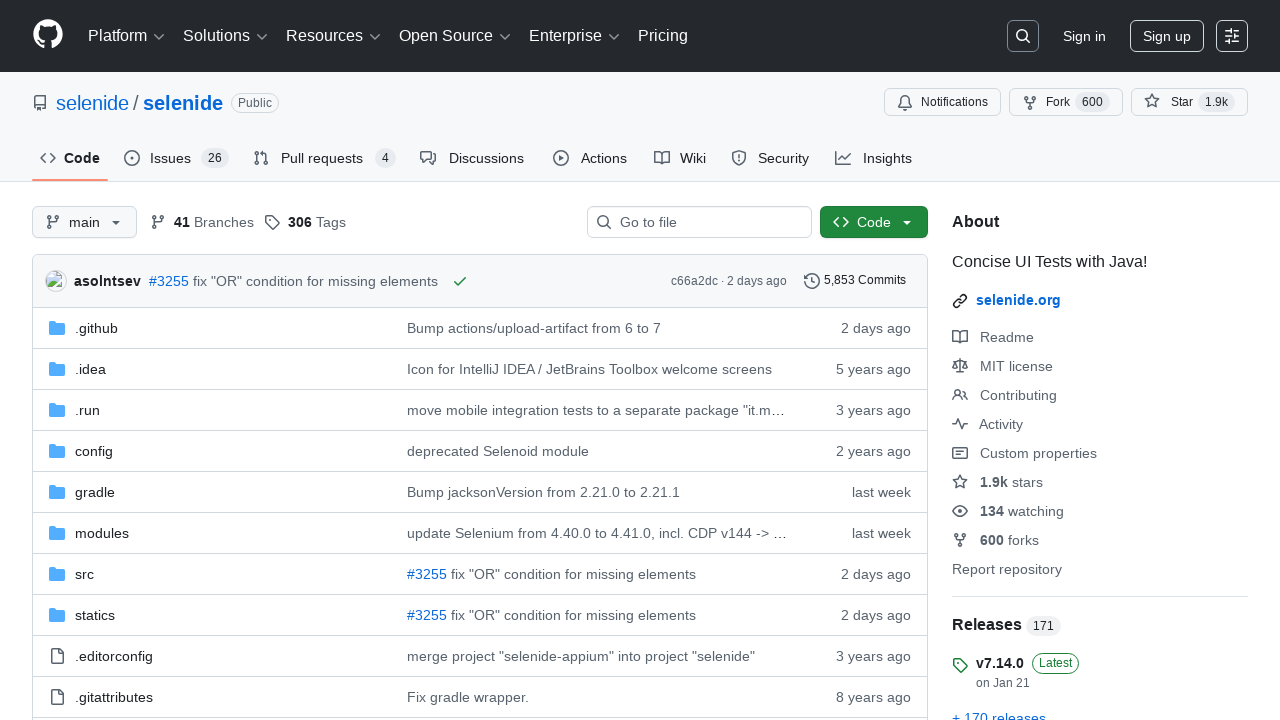

Located Contributors section in BorderGrid
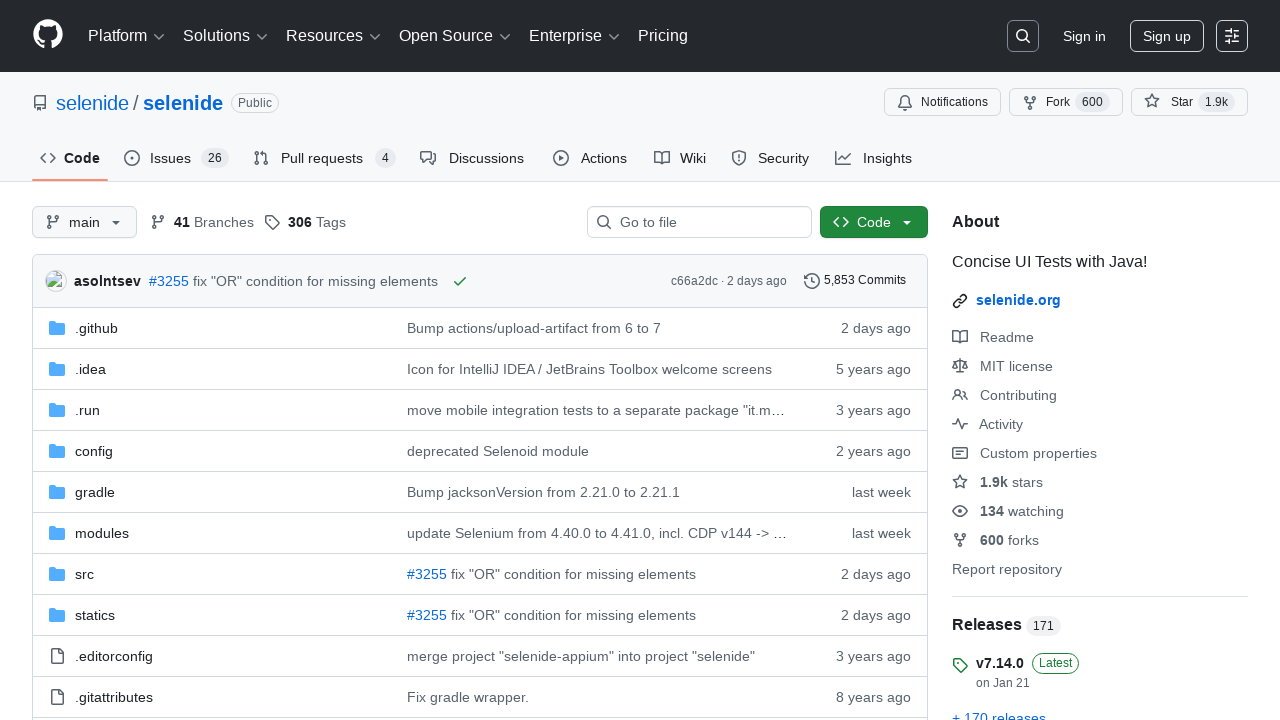

Found first contributor element in the list
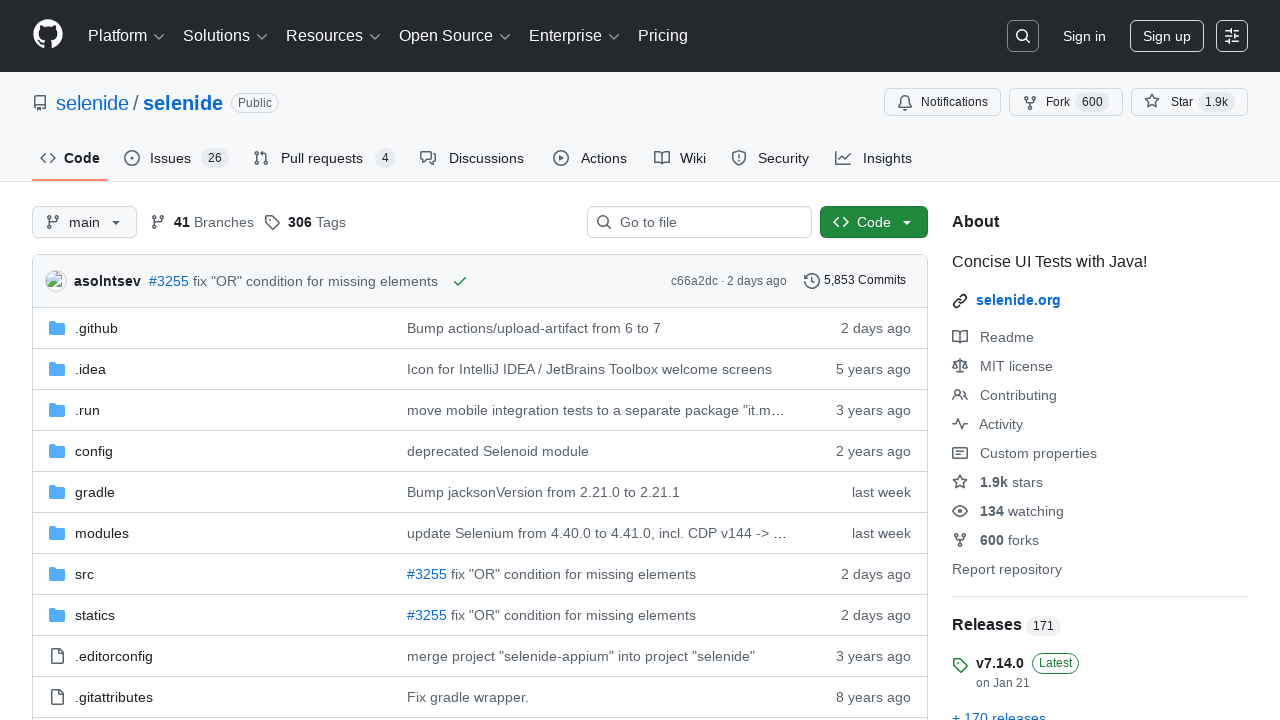

Hovered over the top contributor at (968, 360) on .BorderGrid >> text=Contributors >> xpath=ancestor::*[contains(@class, 'BorderGr
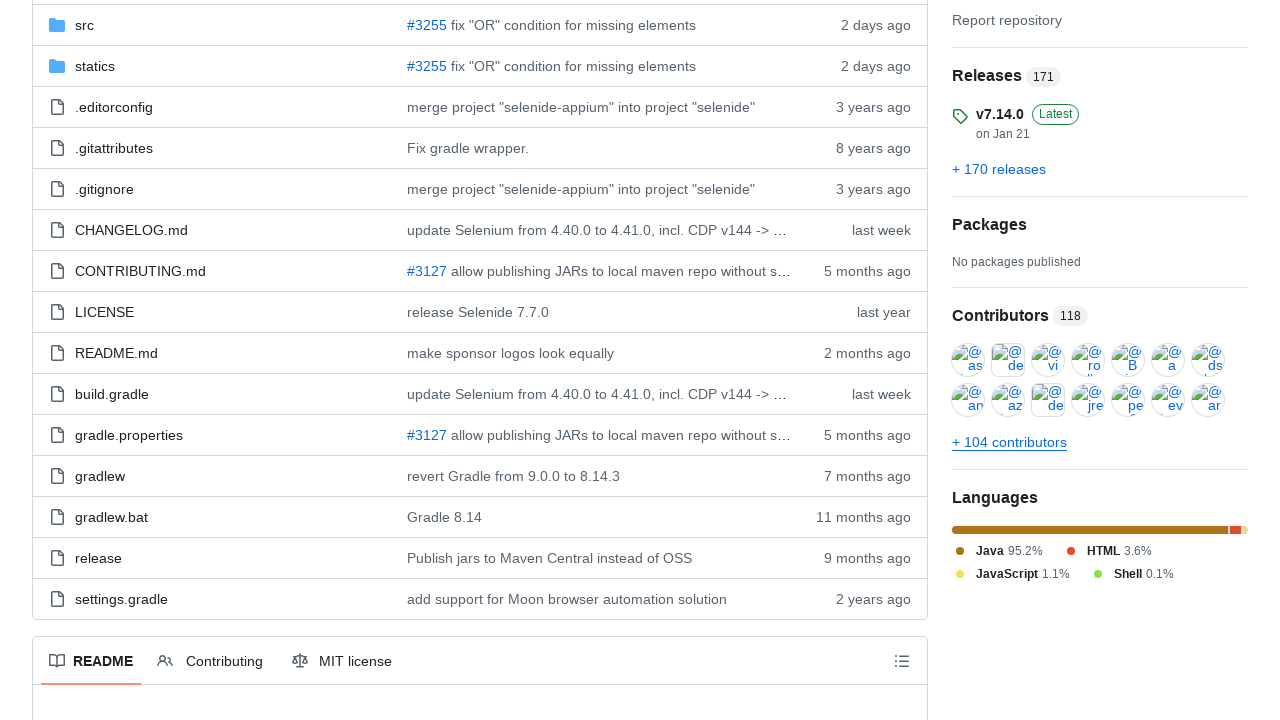

Popover appeared after hovering over contributor
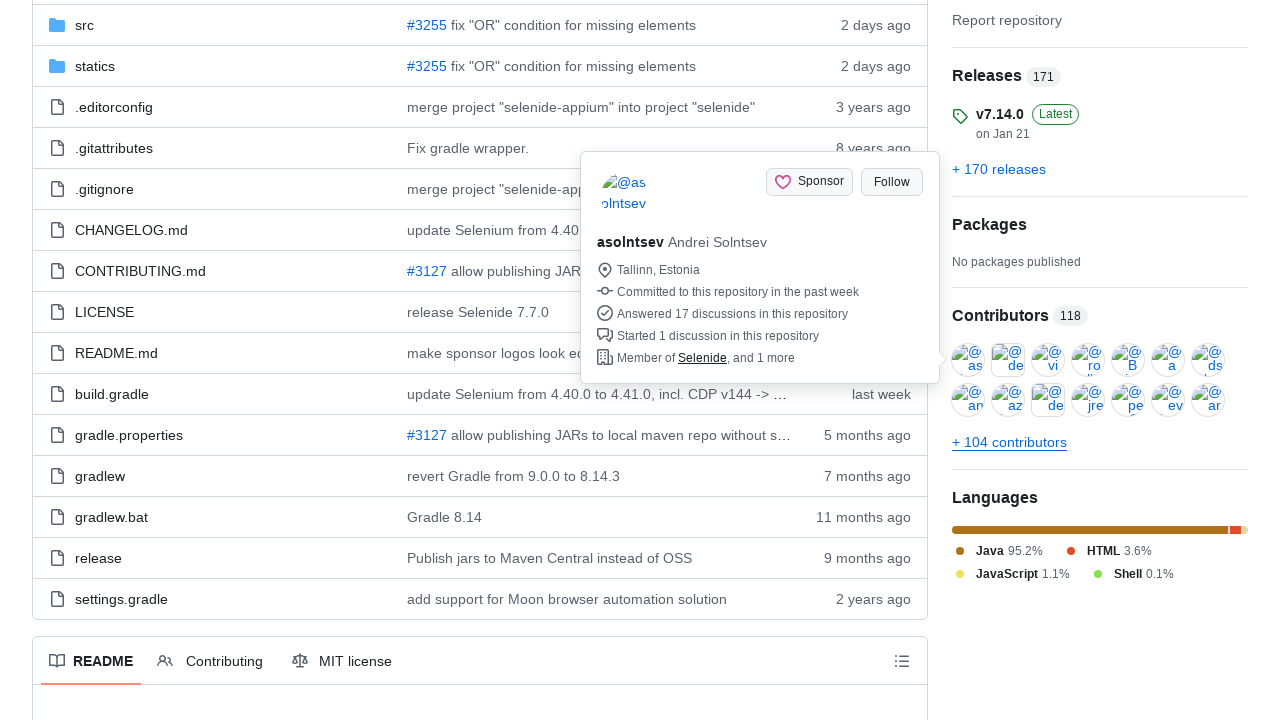

Located popover message containing 'Andrei Solntsev'
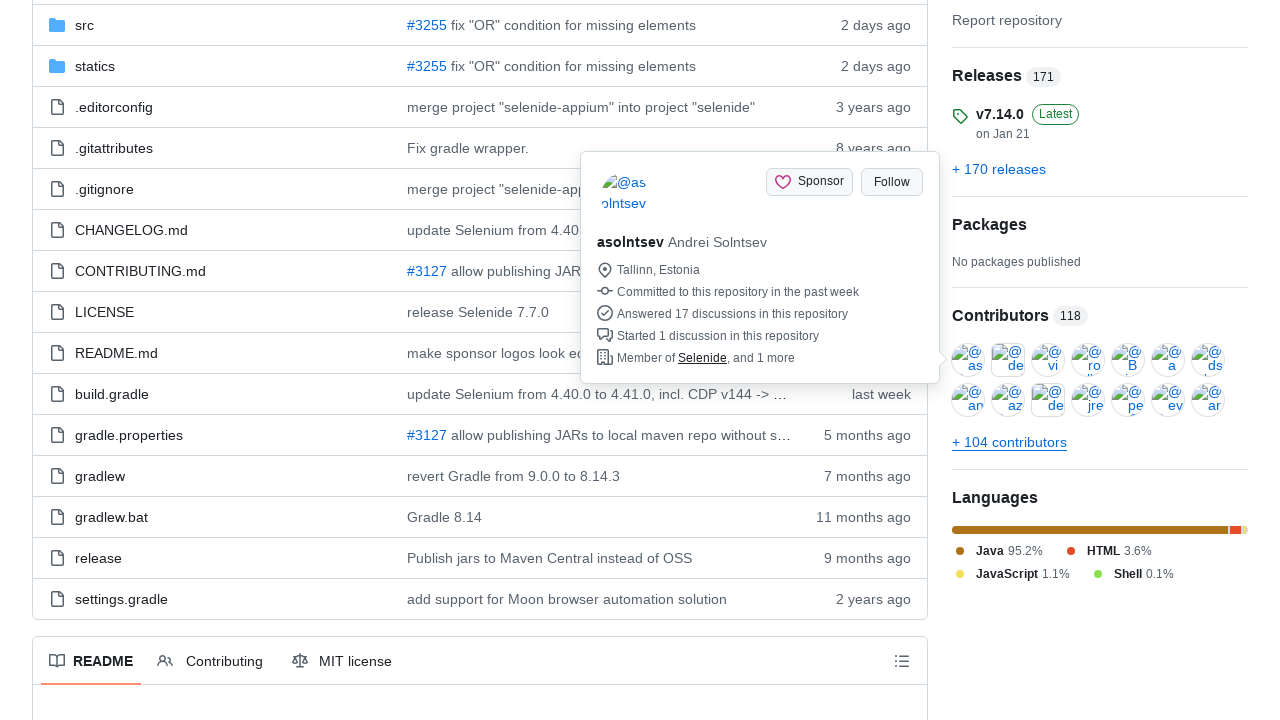

Verified popover with 'Andrei Solntsev' is visible - test passed
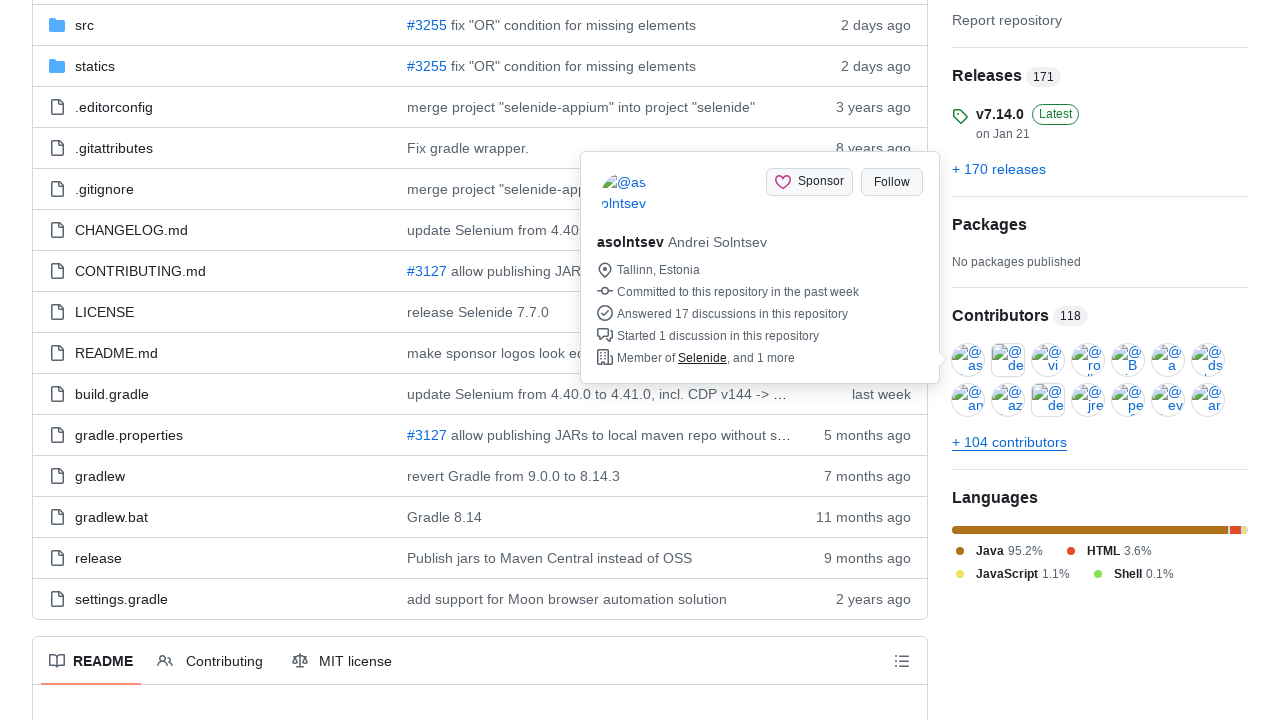

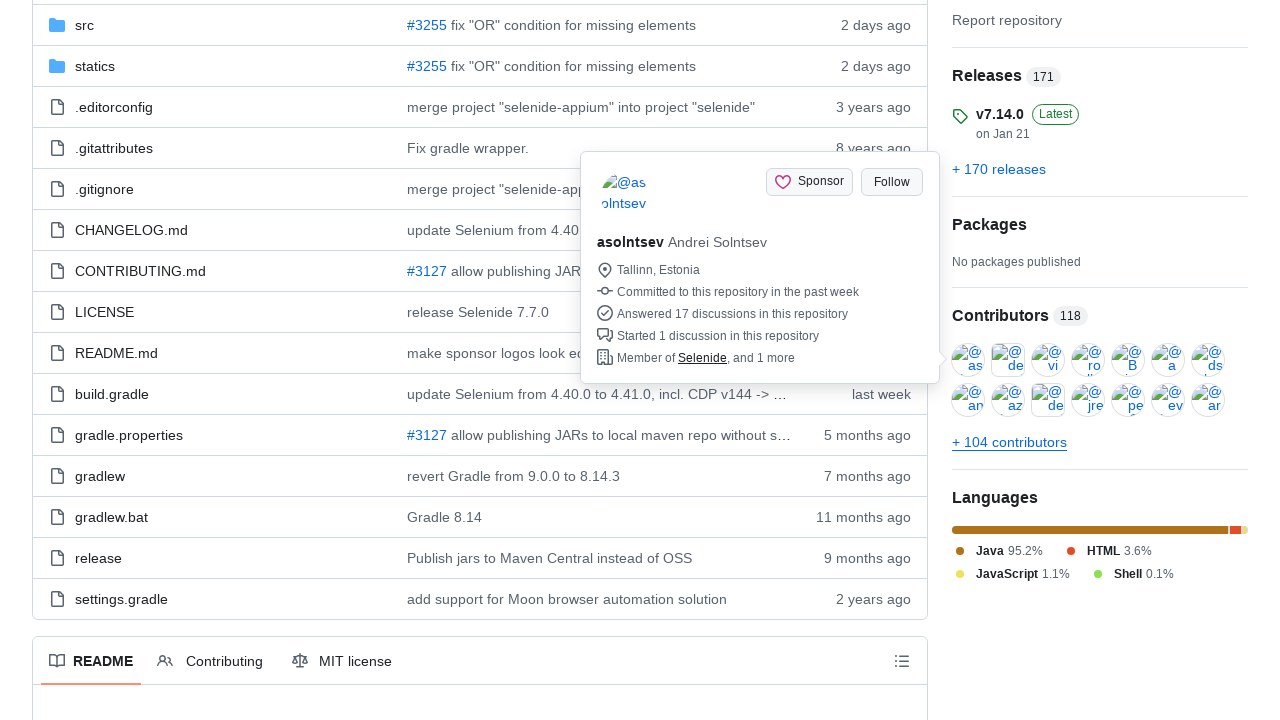